Tests drag-and-drop functionality by clicking and holding a small circle, moving it over a big circle without releasing, and verifying that "Now drop..." text appears

Starting URL: https://loopcamp.vercel.app/drag-and-drop-circles.html

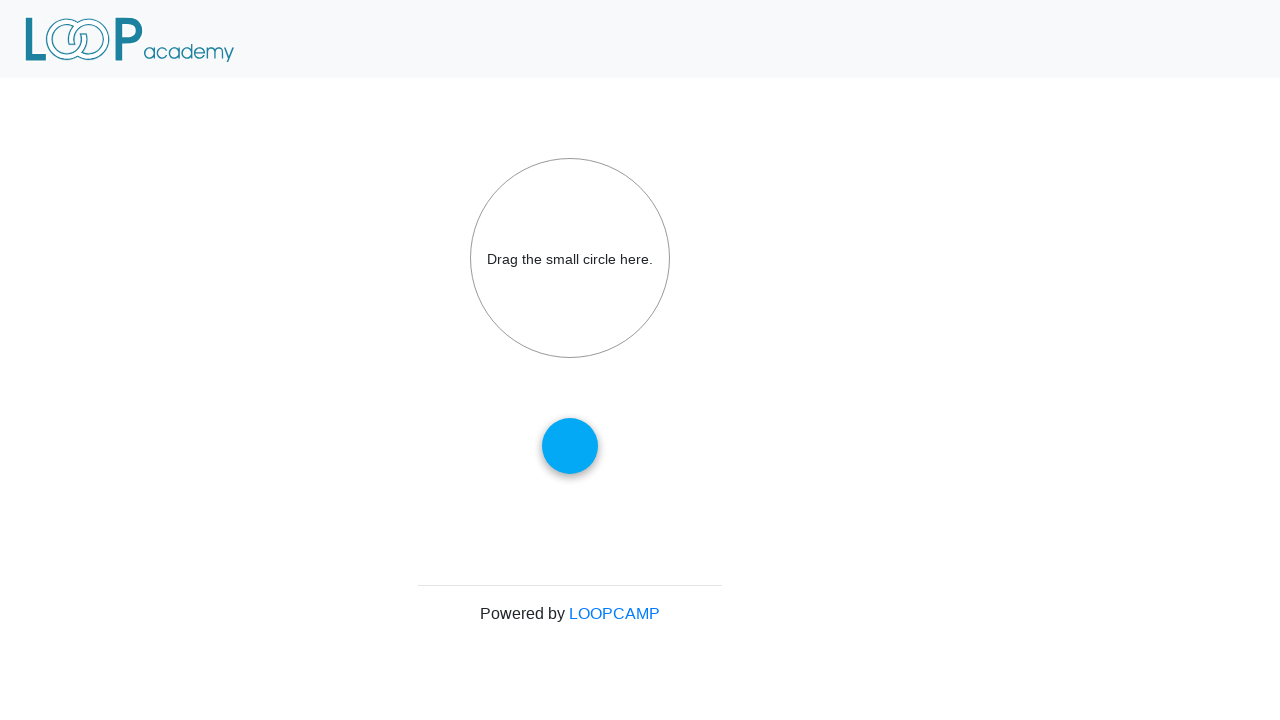

Located the small circle (draggable) element
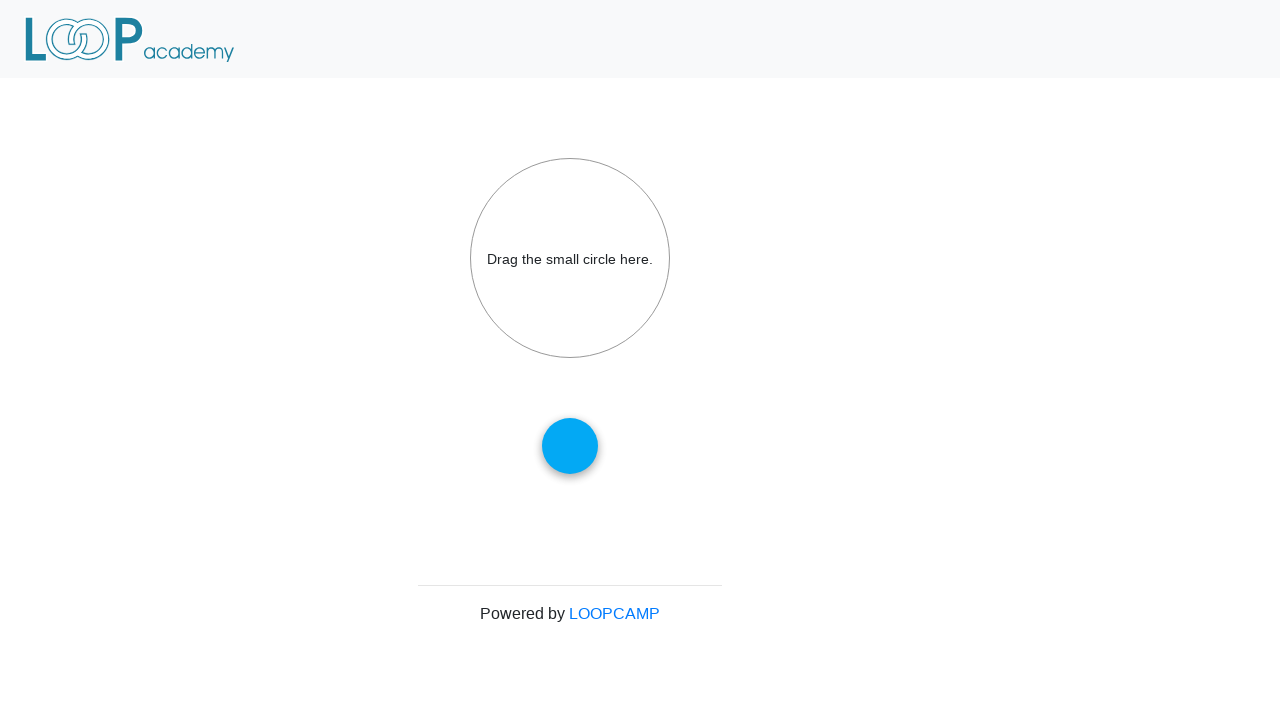

Located the big circle (drop target) element
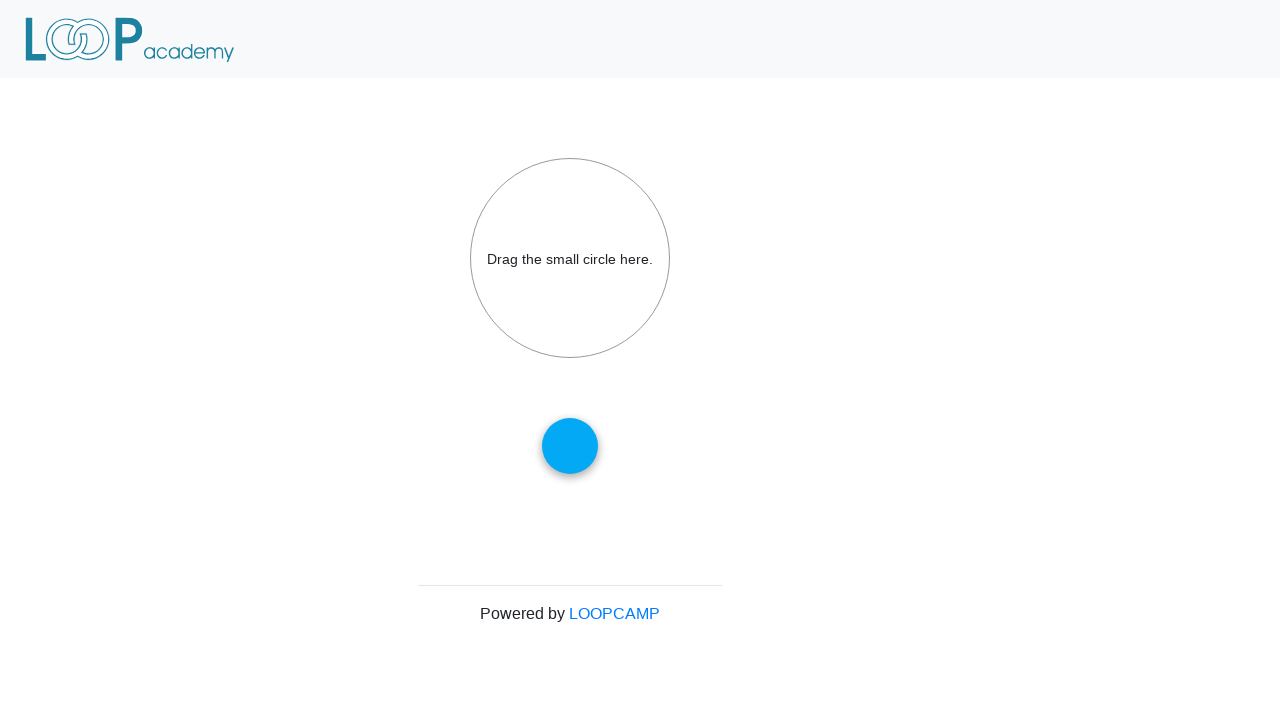

Hovered over the small circle at (570, 446) on #draggable
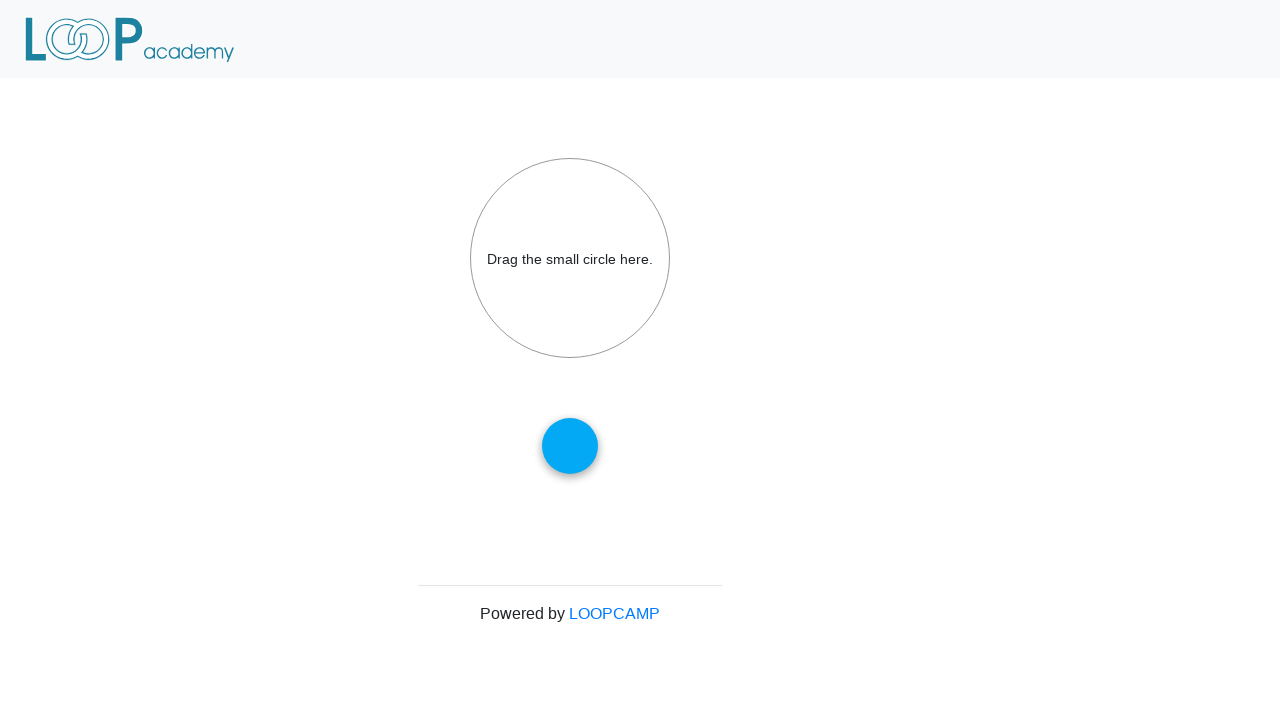

Pressed and held the mouse button down on the small circle at (570, 446)
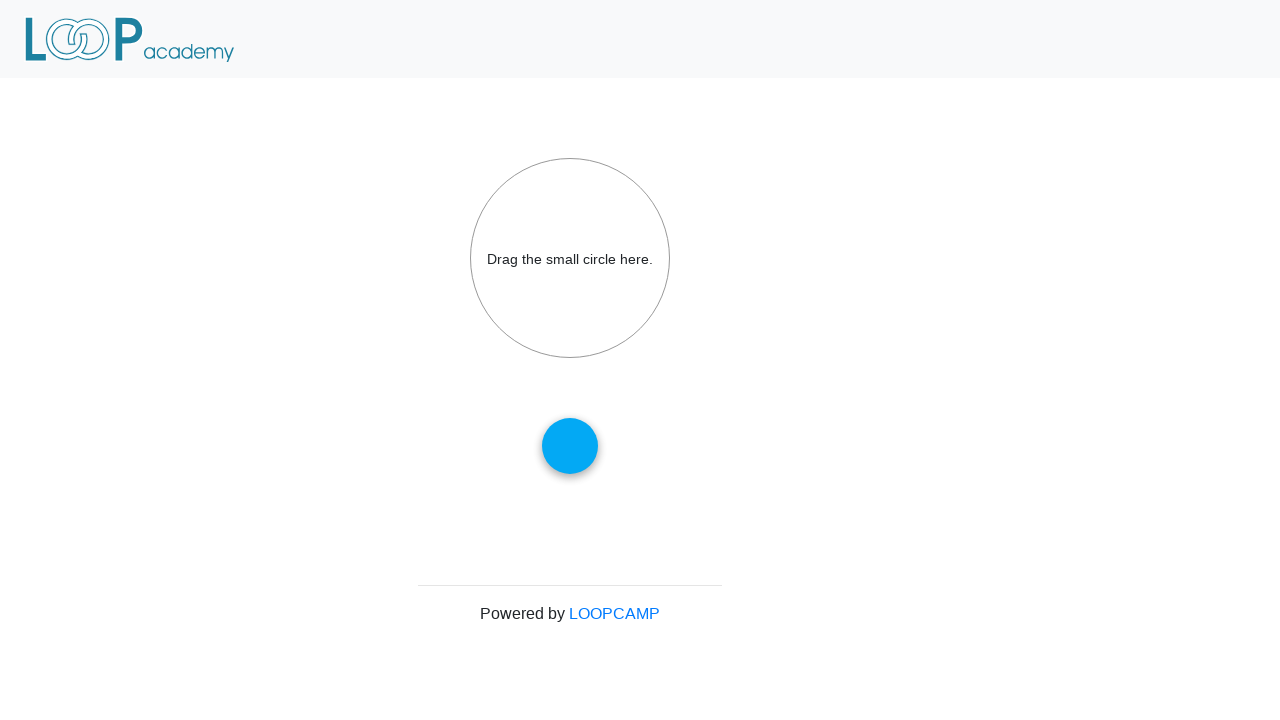

Moved the mouse over the big circle while holding down at (570, 258) on #droptarget
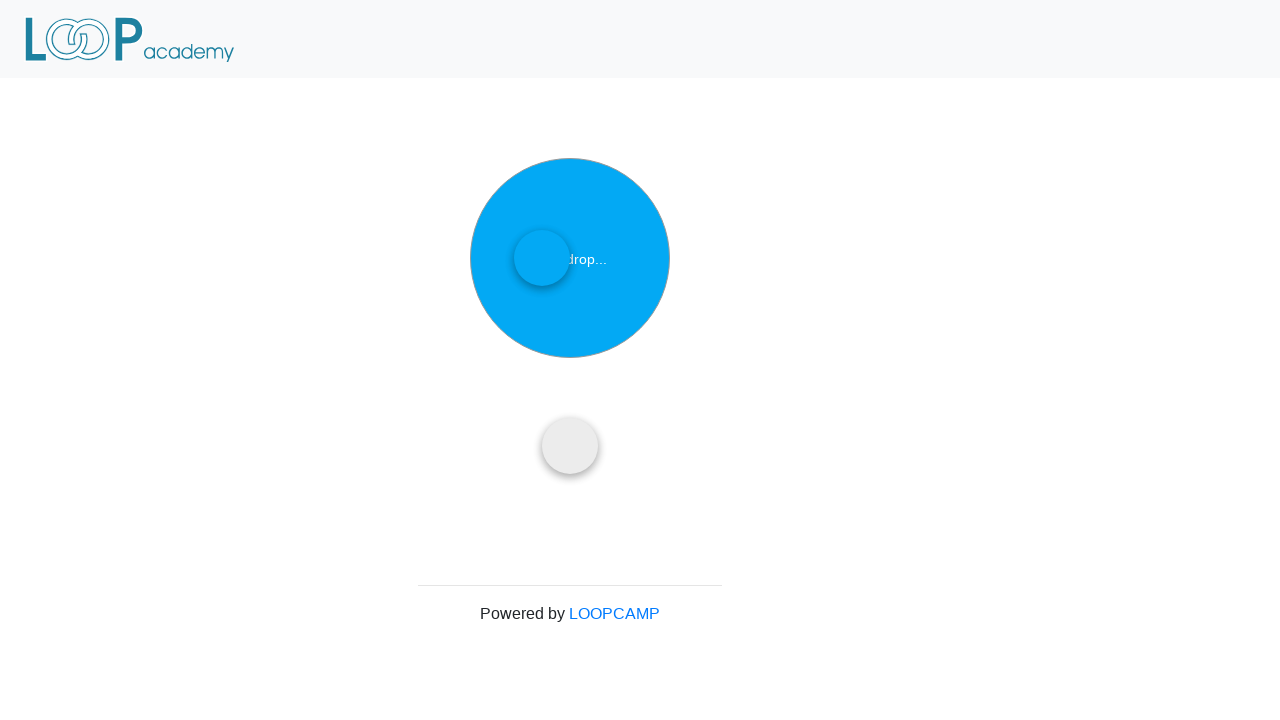

Waited 500ms for UI to update
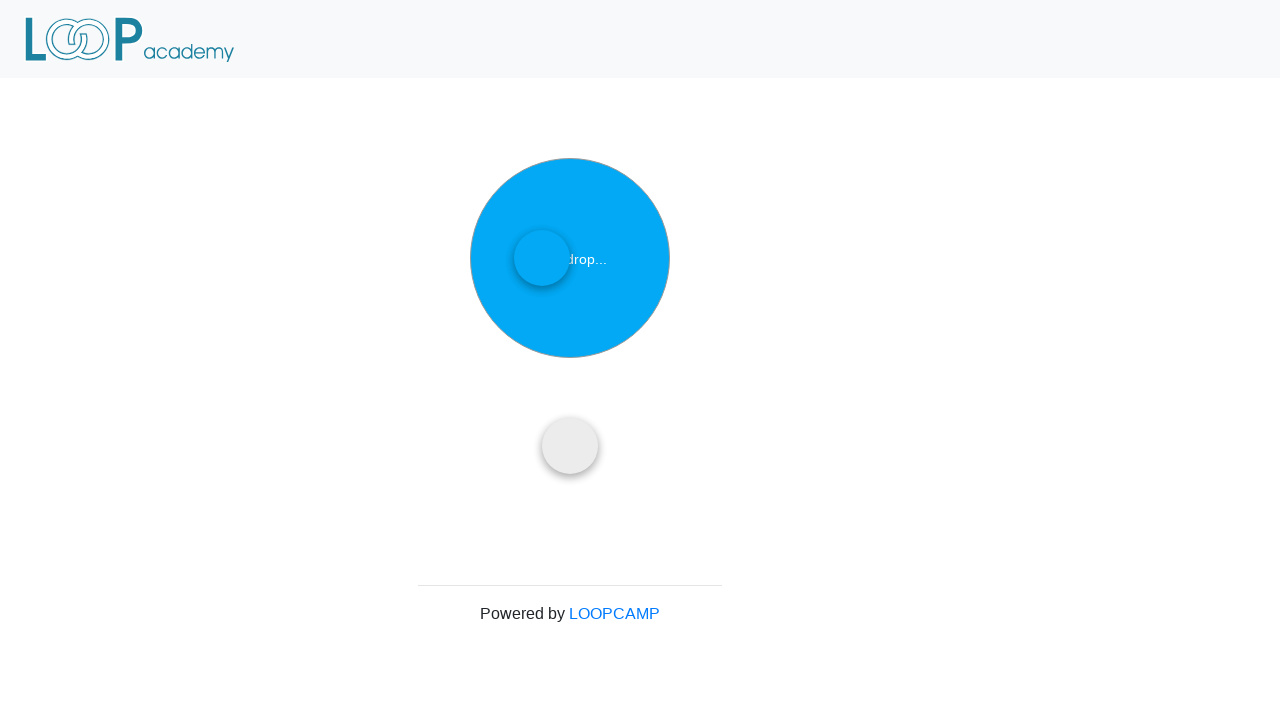

Verified 'Now drop...' text appears on big circle
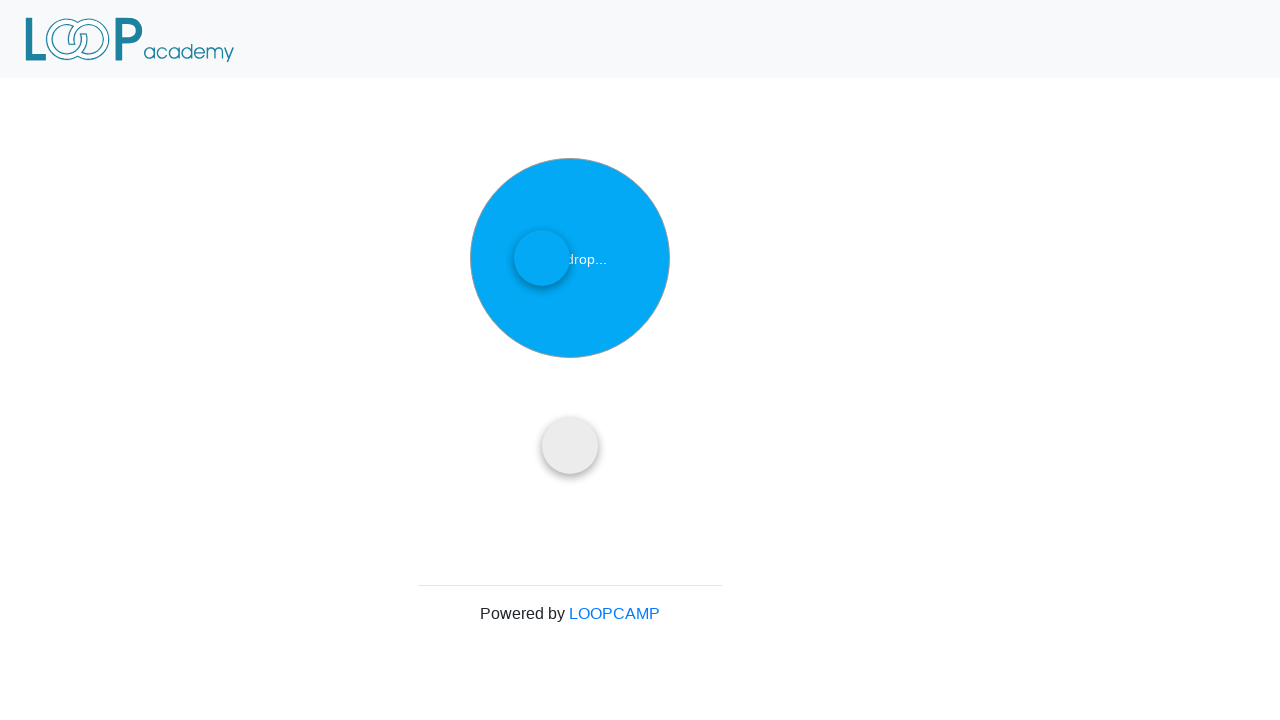

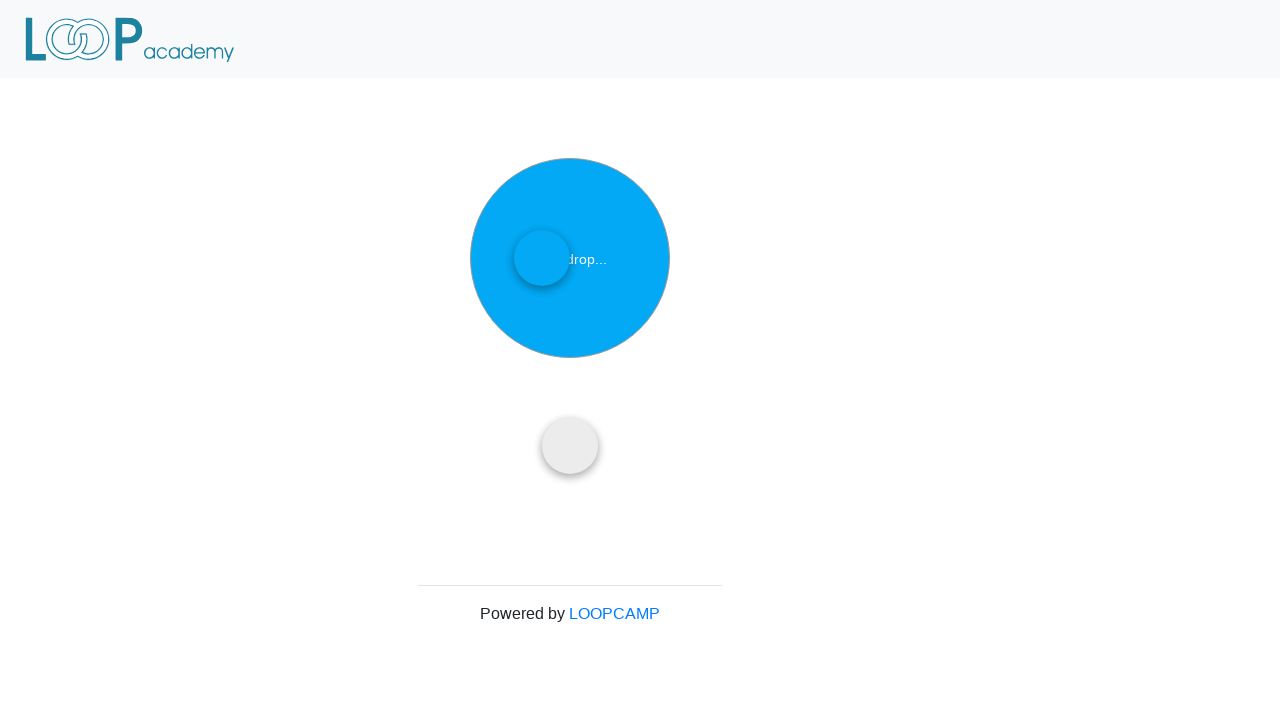